Simple test that navigates to the Rahul Shetty Academy homepage

Starting URL: https://rahulshettyacademy.com/

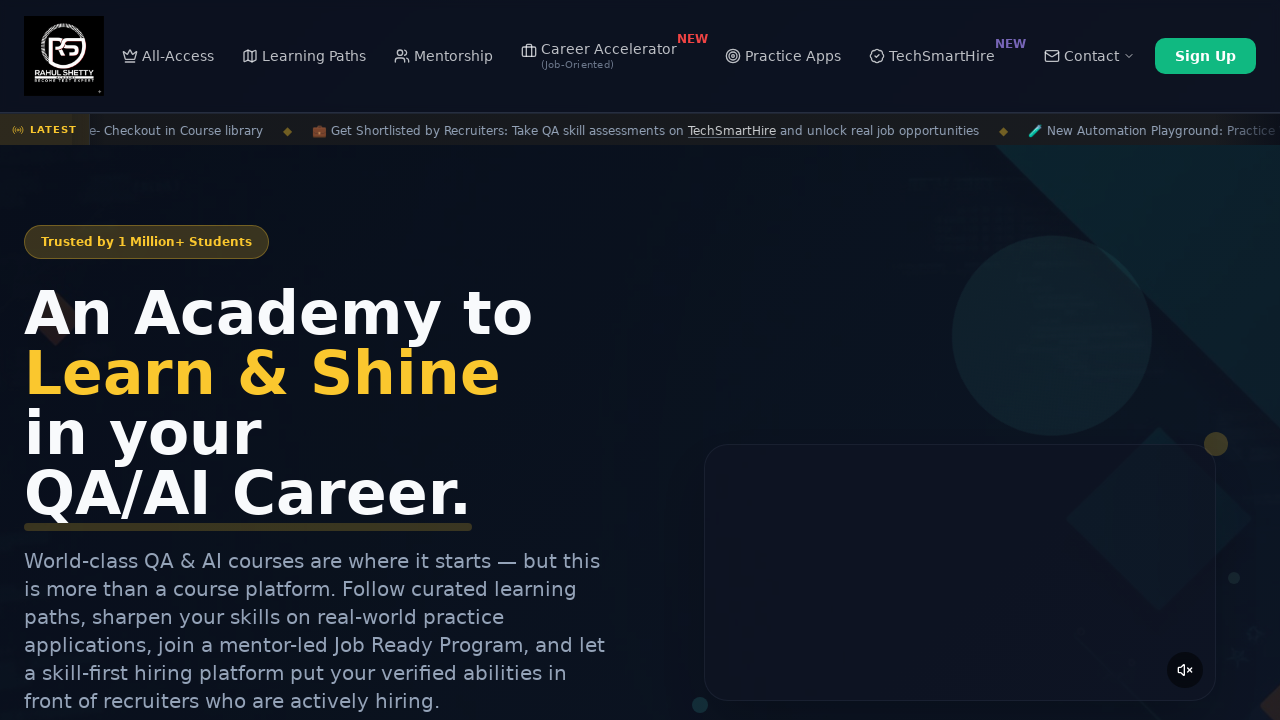

Waited for page to reach domcontentloaded state on Rahul Shetty Academy homepage
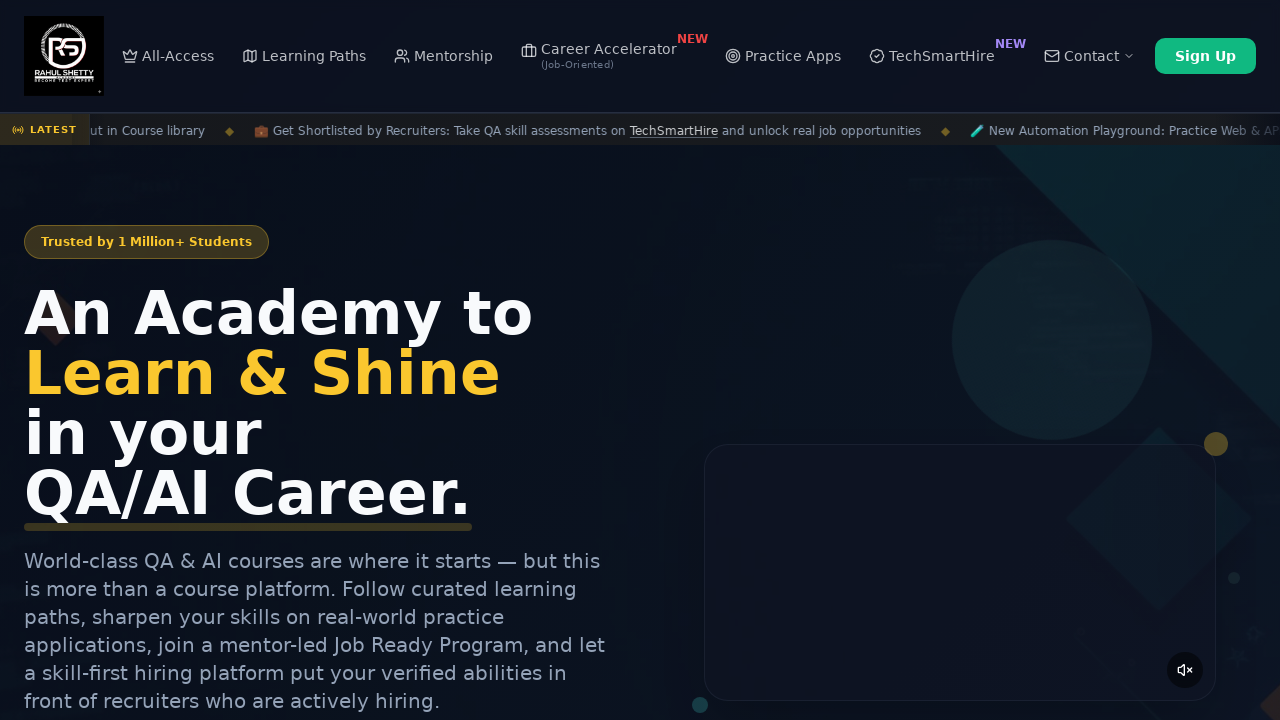

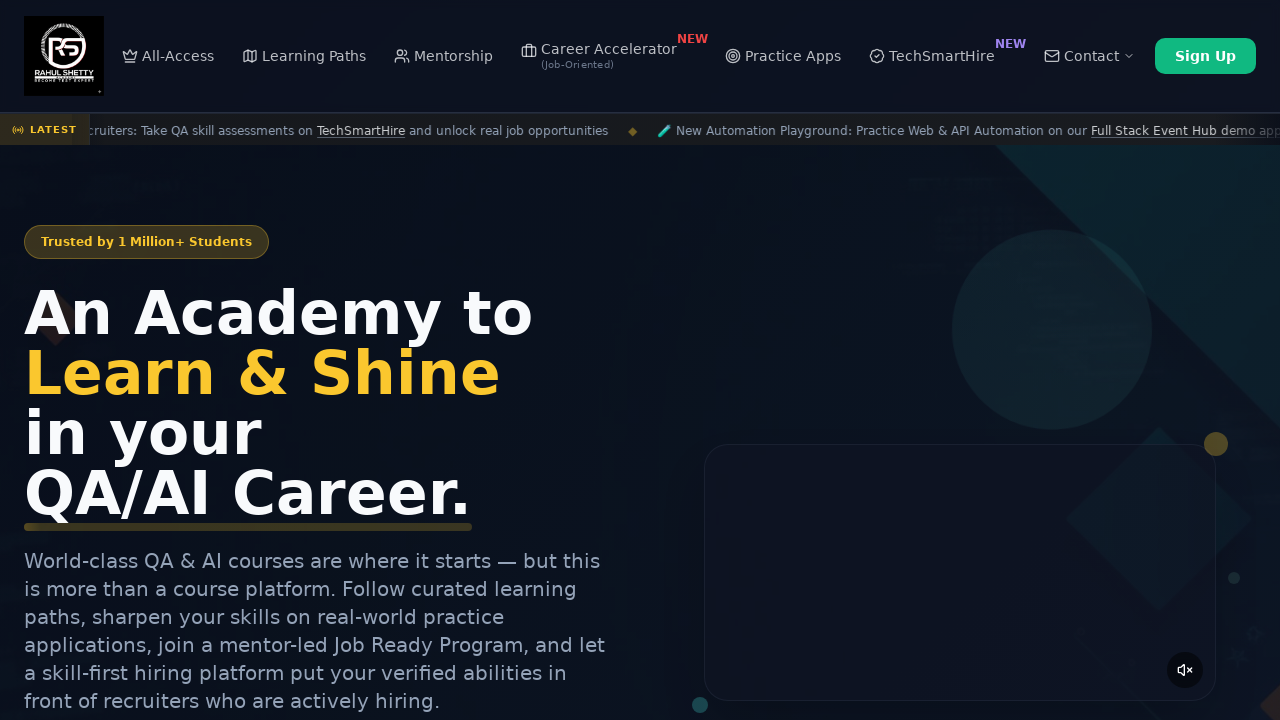